Tests input field interactions by adding text, clearing the value, and setting a new value in the search box

Starting URL: http://zero.webappsecurity.com/

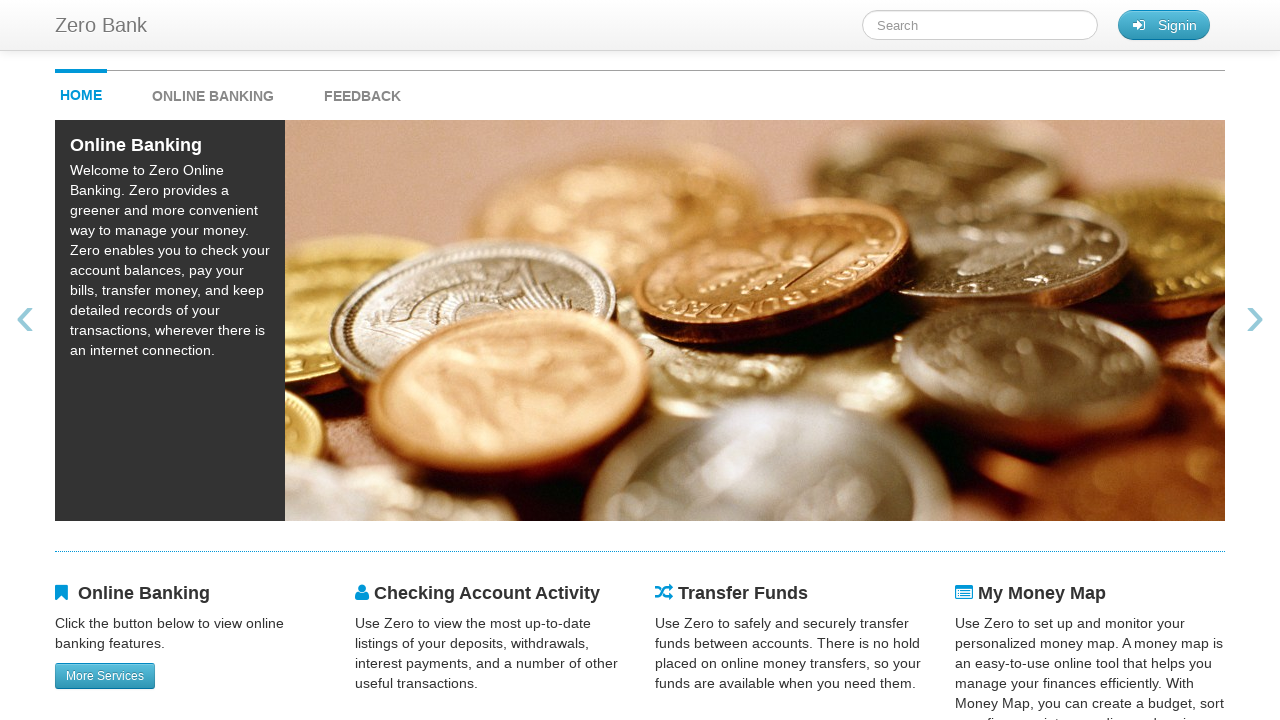

Search box became visible
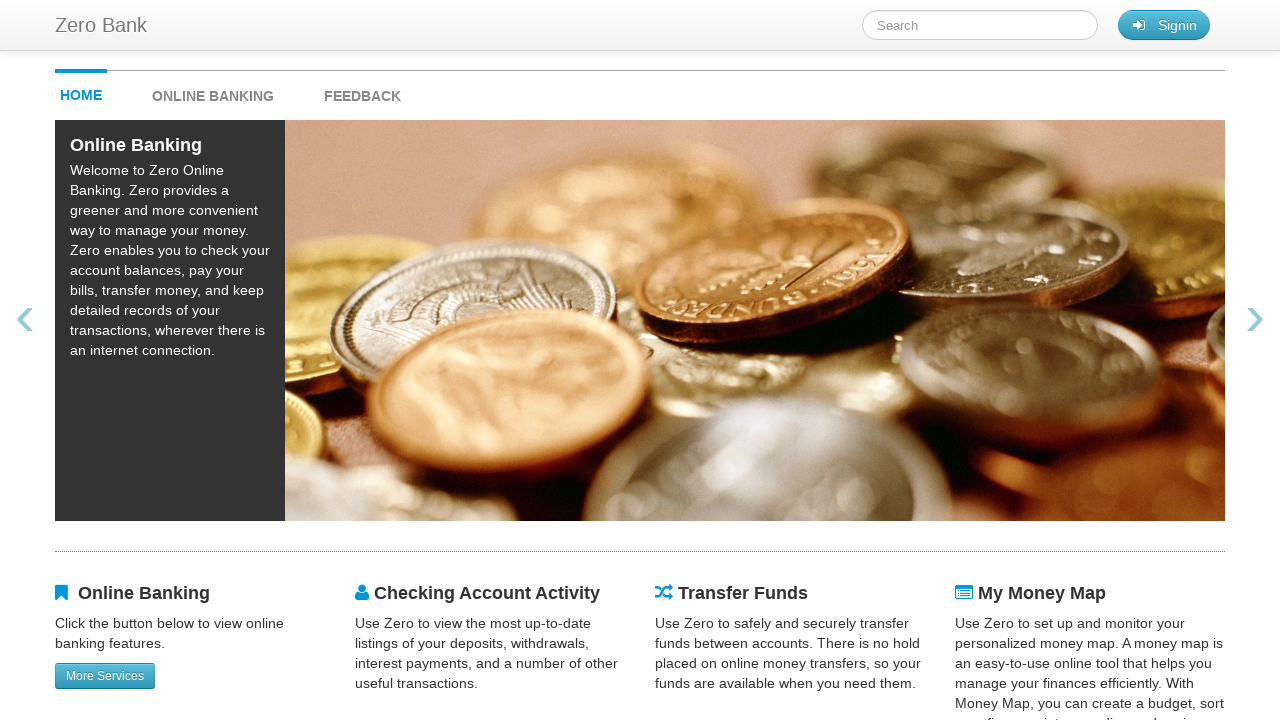

Filled search box with 'sample search query' on #searchTerm
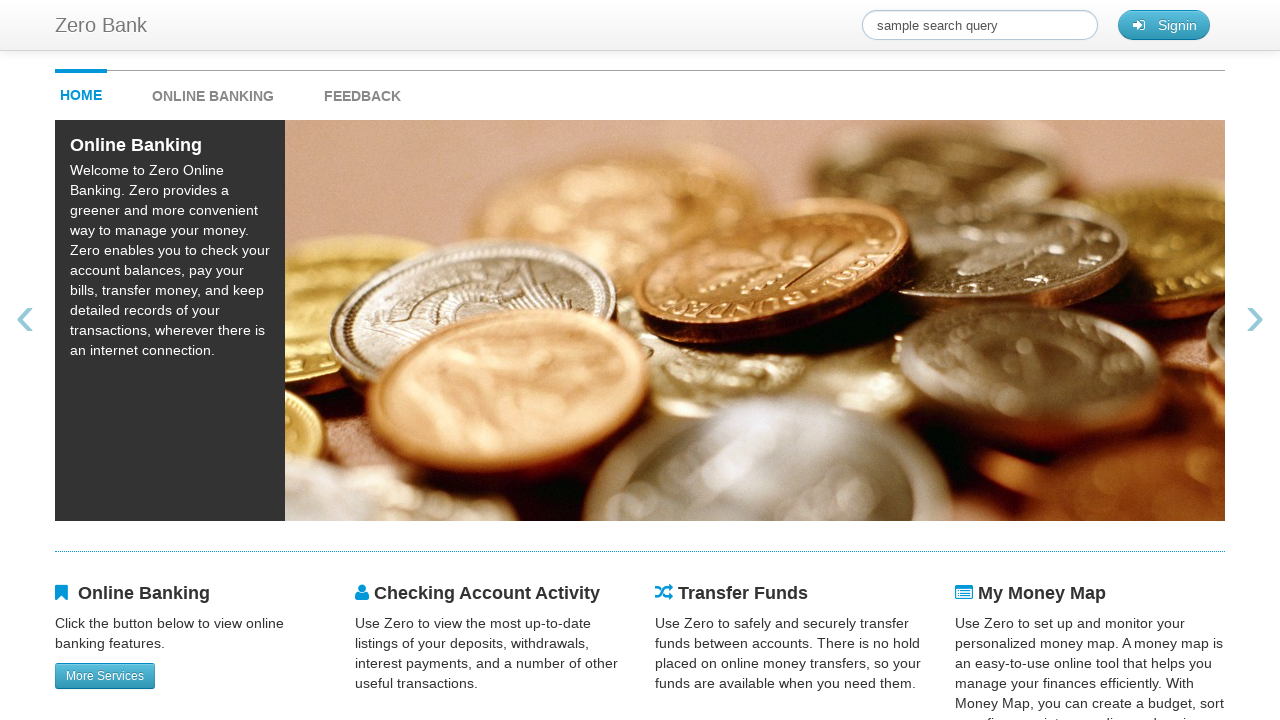

Cleared search box value on #searchTerm
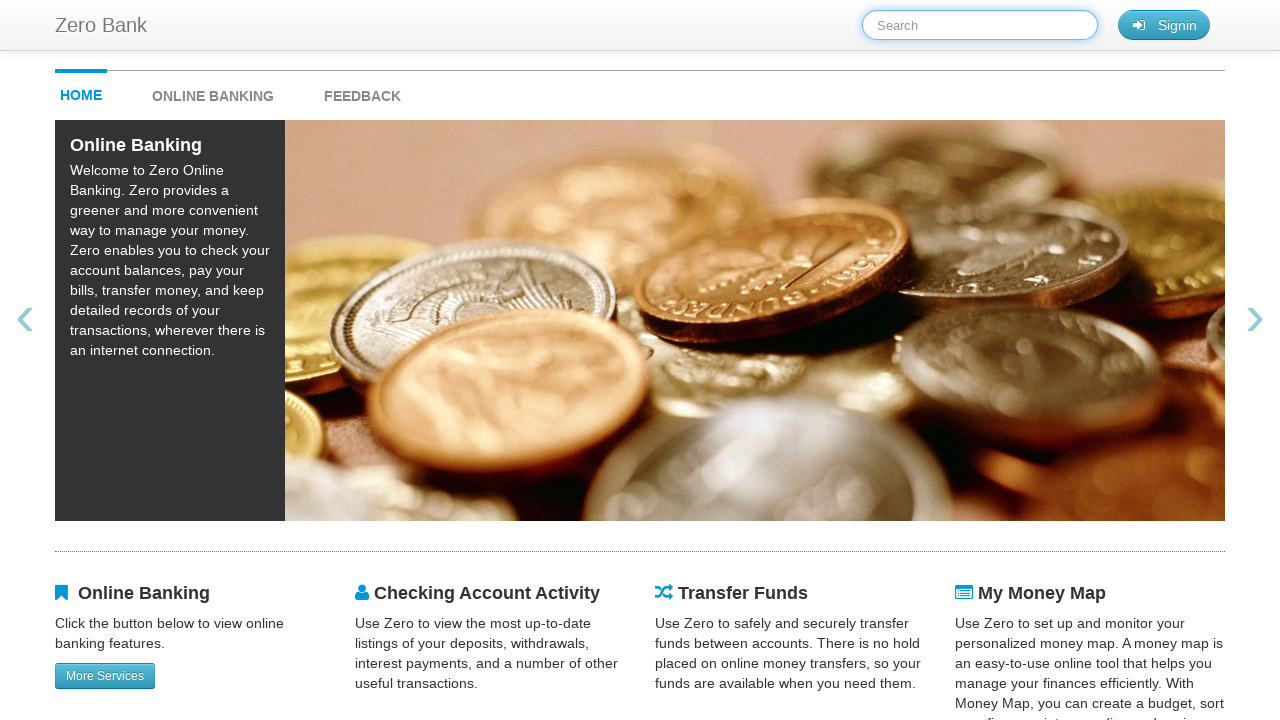

Filled search box with 'browser automation test' on #searchTerm
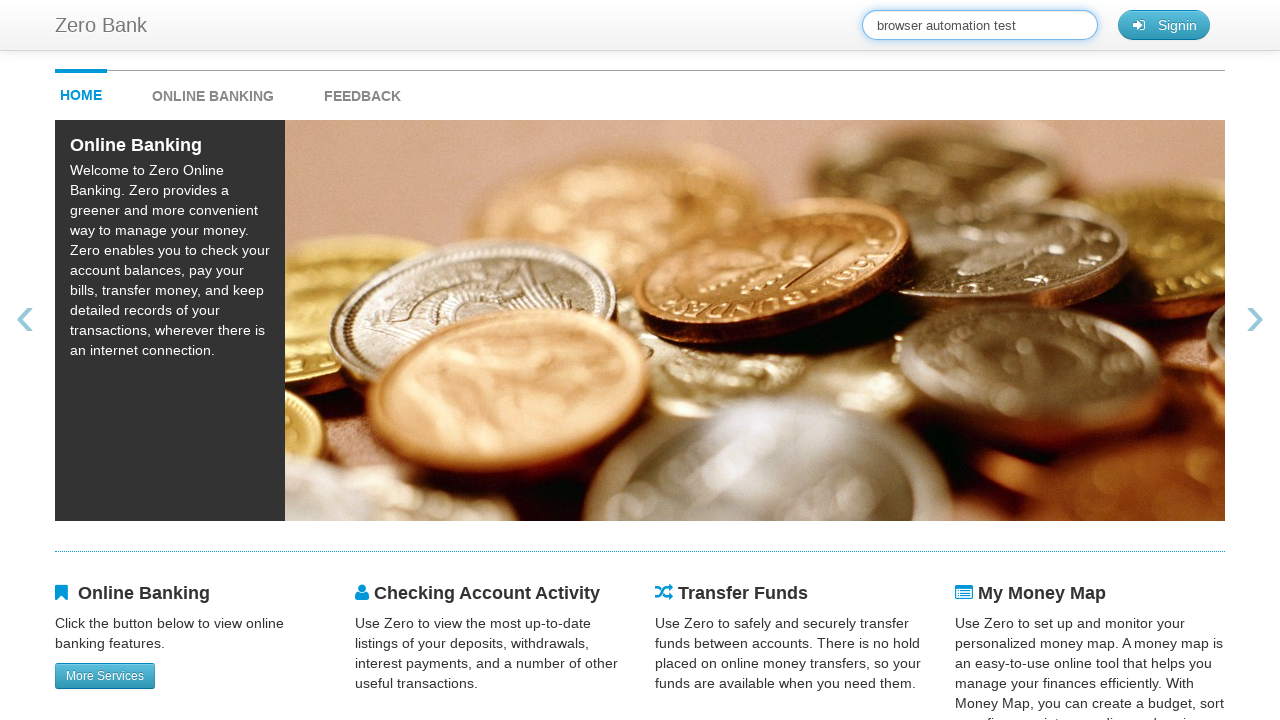

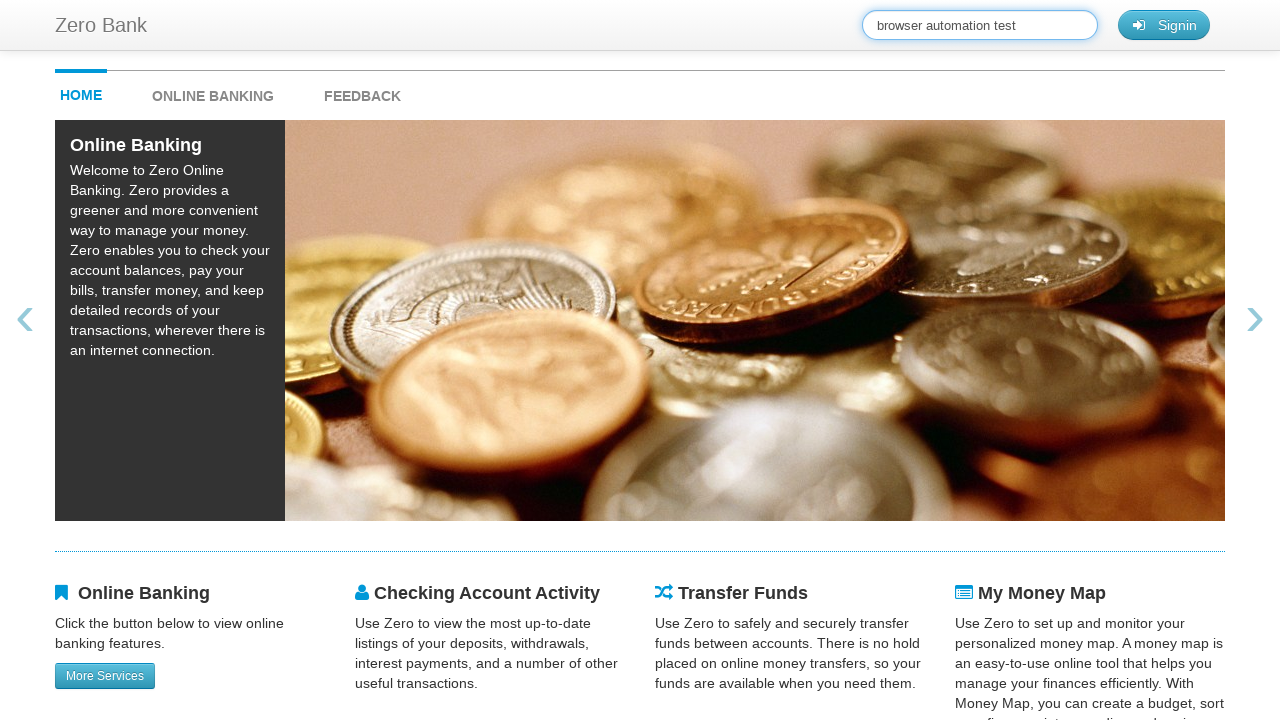